Tests drag and drop functionality by dragging an element and dropping it onto a target element

Starting URL: http://jqueryui.com/resources/demos/droppable/default.html

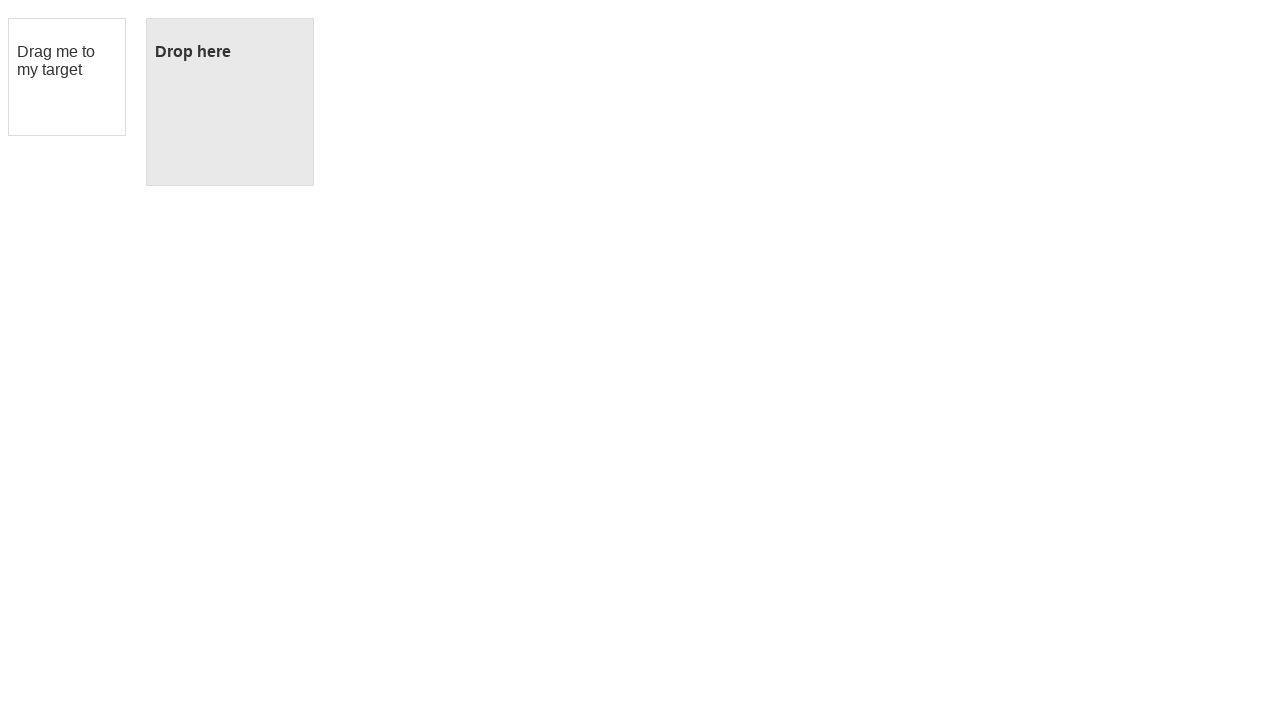

Located the draggable element
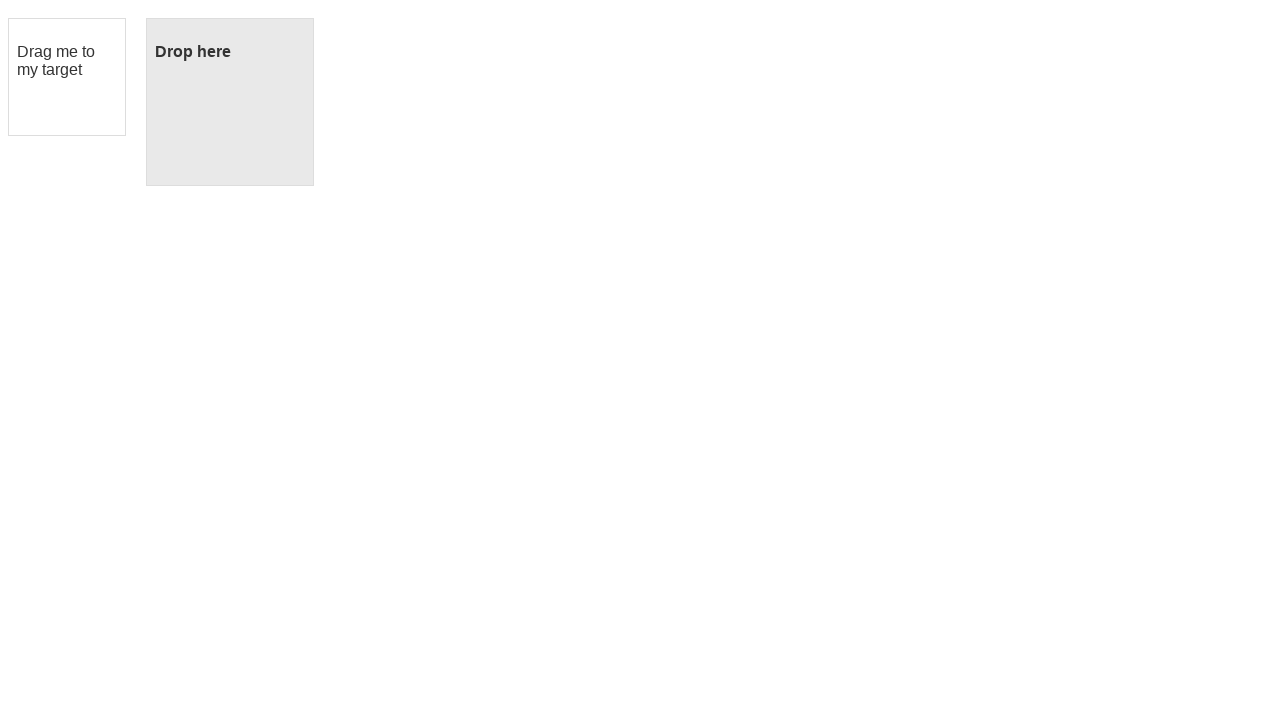

Located the droppable target element
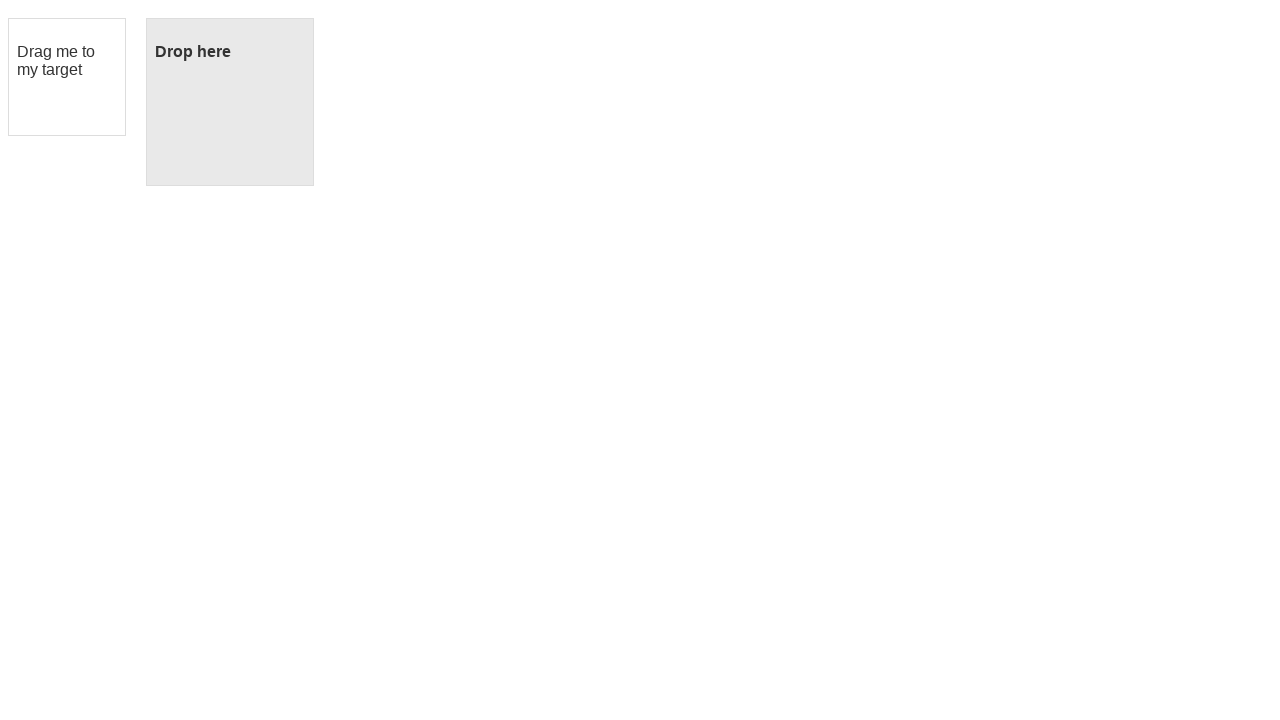

Dragged element and dropped it onto the target element at (230, 102)
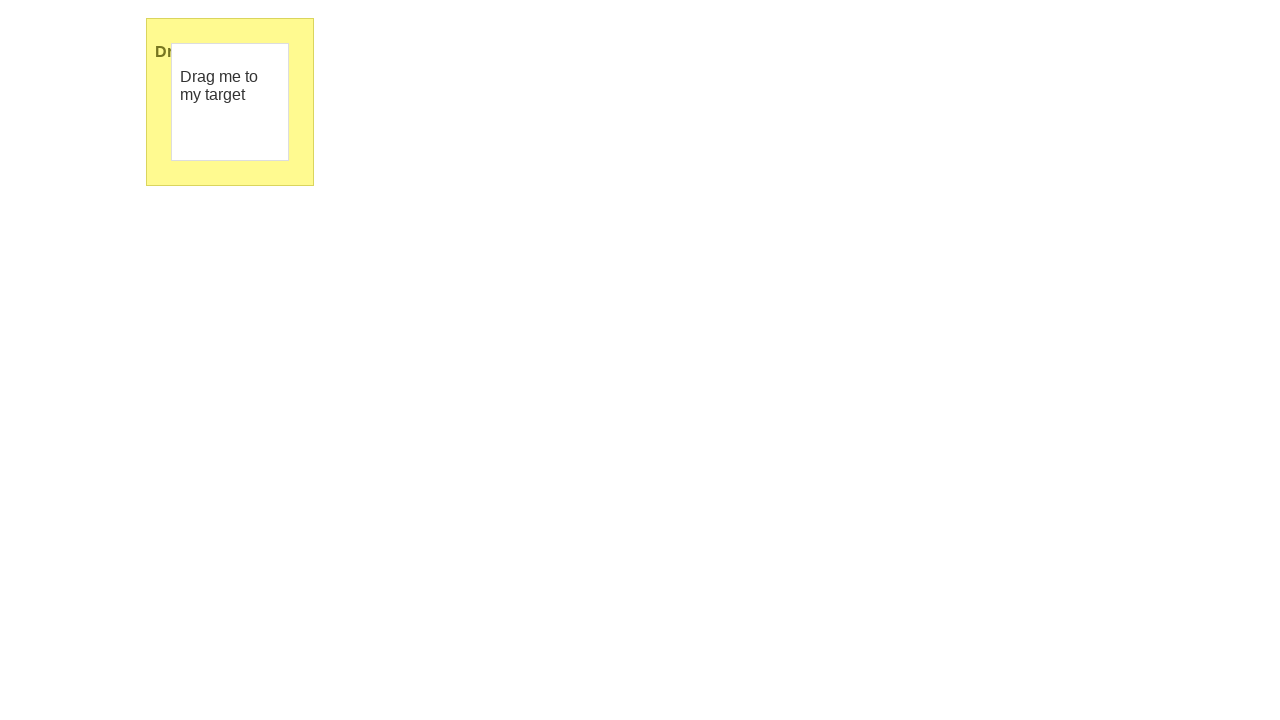

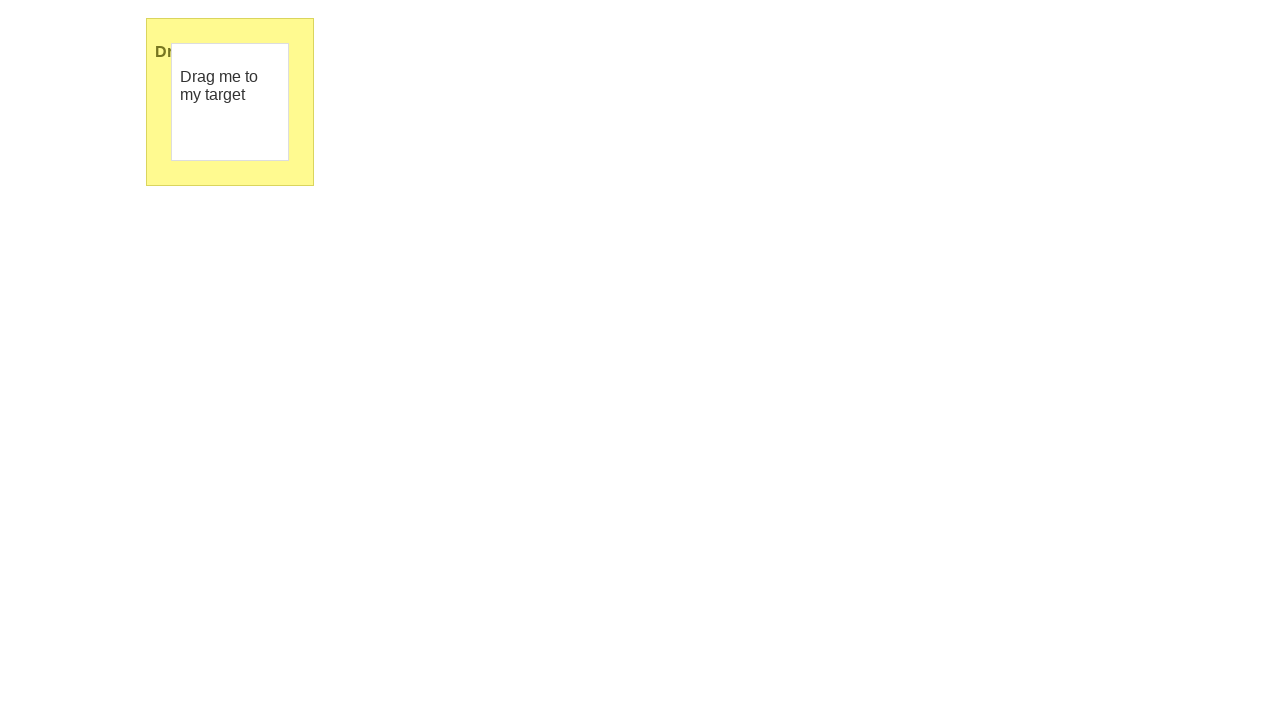